Tests a multi-step form flow by clicking a dynamically calculated link text, then filling out a form with first name, last name, city, and country fields before submitting

Starting URL: http://suninjuly.github.io/find_link_text

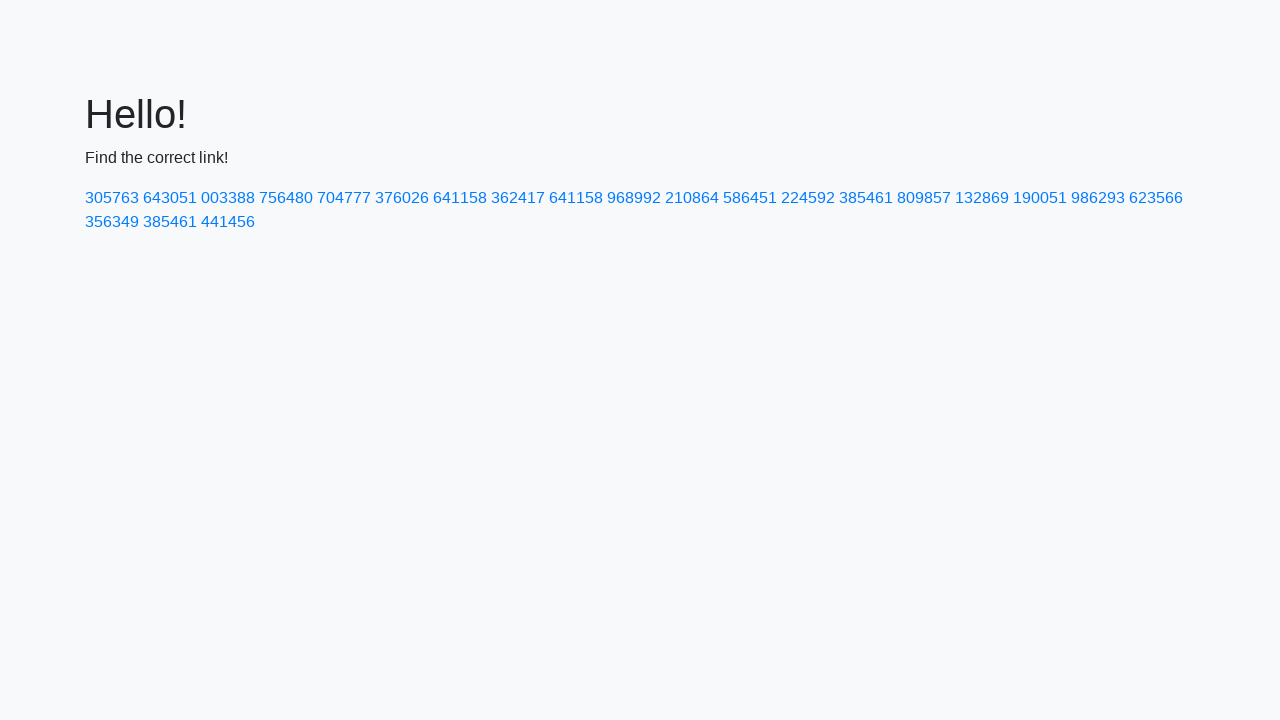

Calculated dynamic link text using mathematical formula
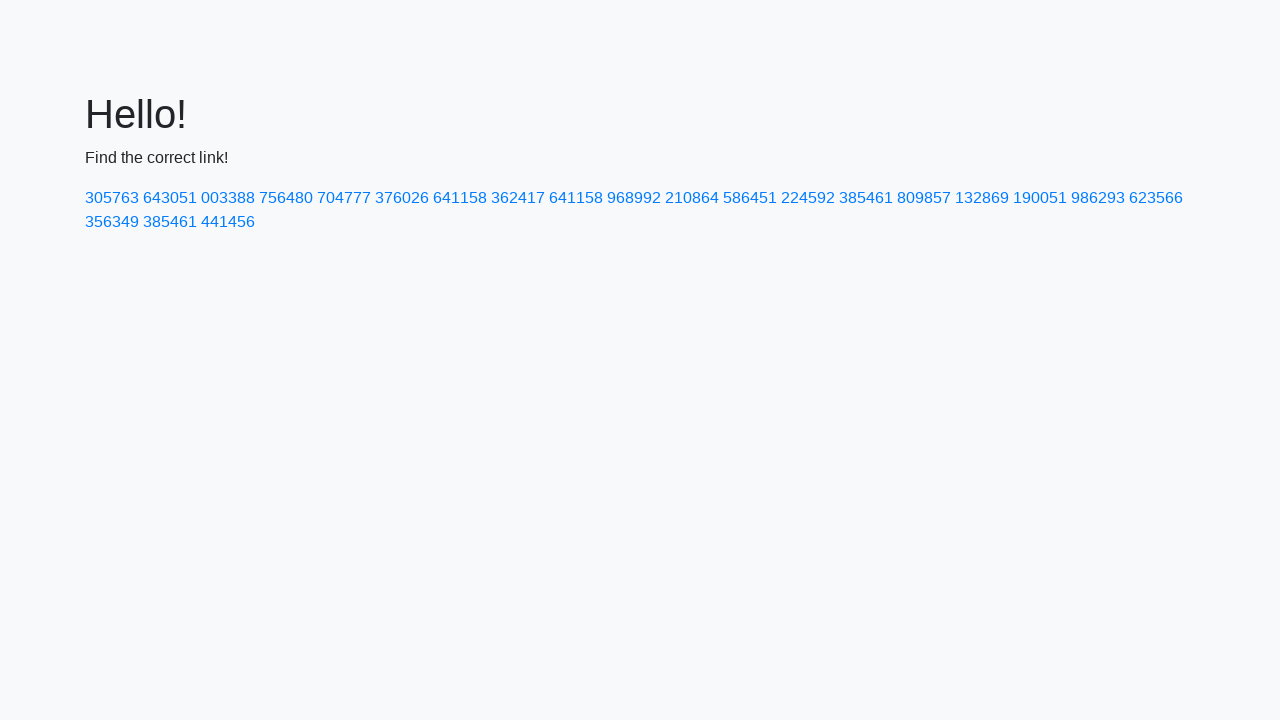

Clicked link with calculated text '224592' at (808, 198) on text=224592
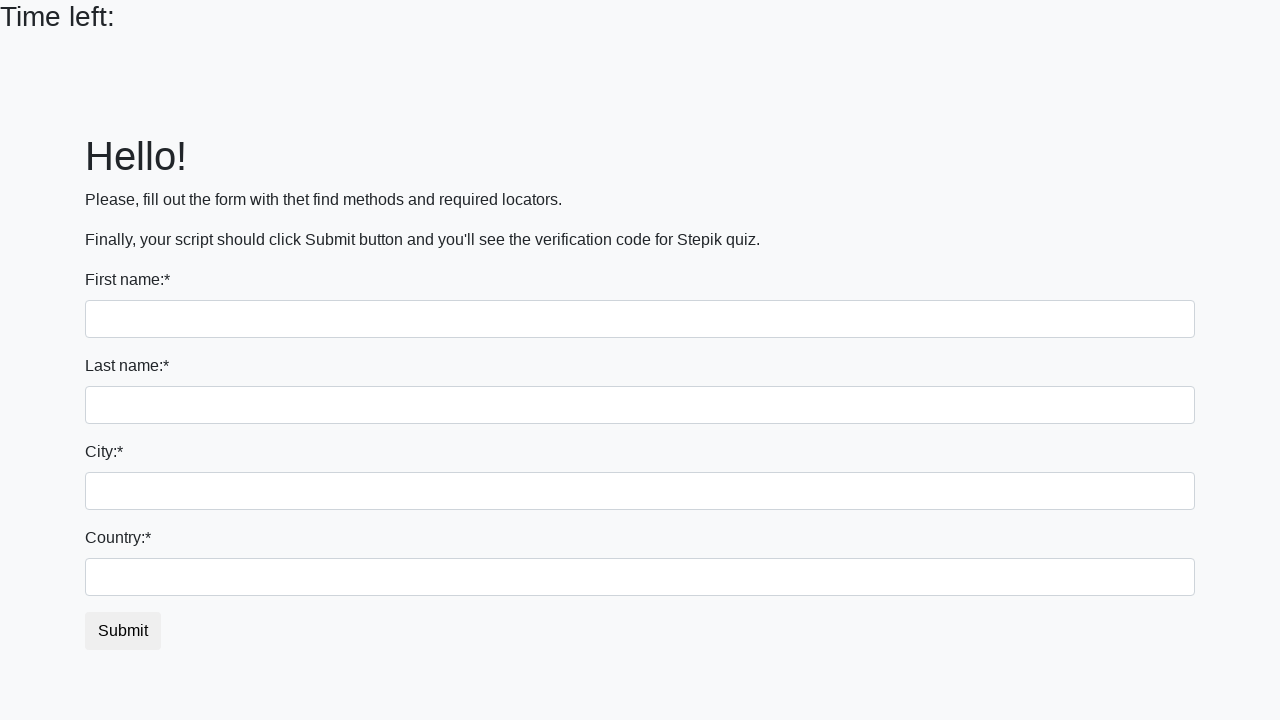

Filled first name field with 'Ruslan' on input
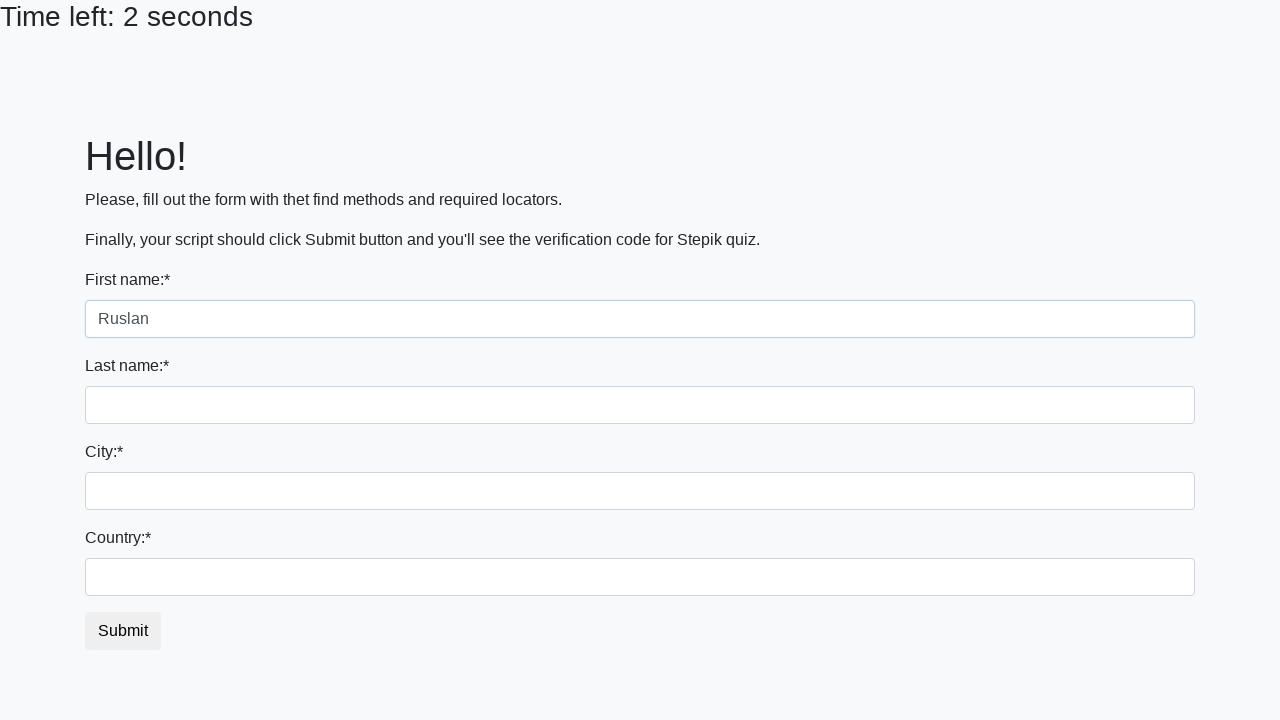

Filled last name field with 'Usmanov' on input[name='last_name']
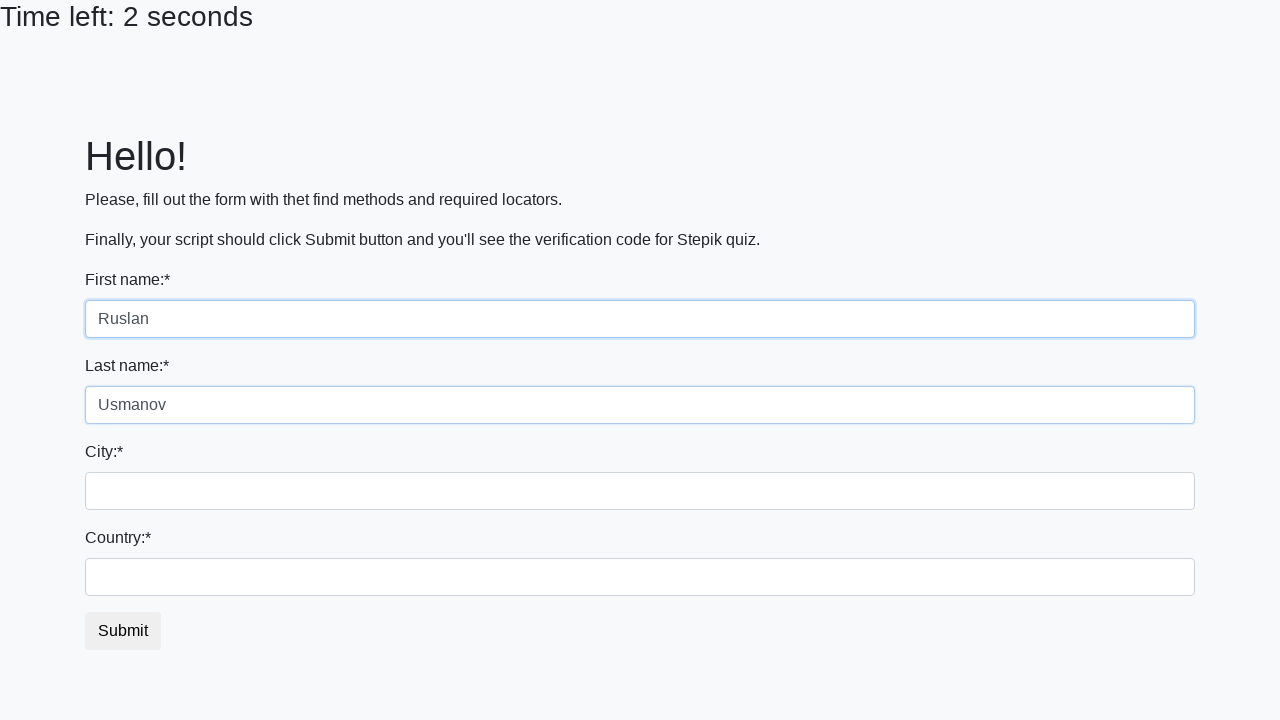

Filled city field with 'Samara' on .form-control.city
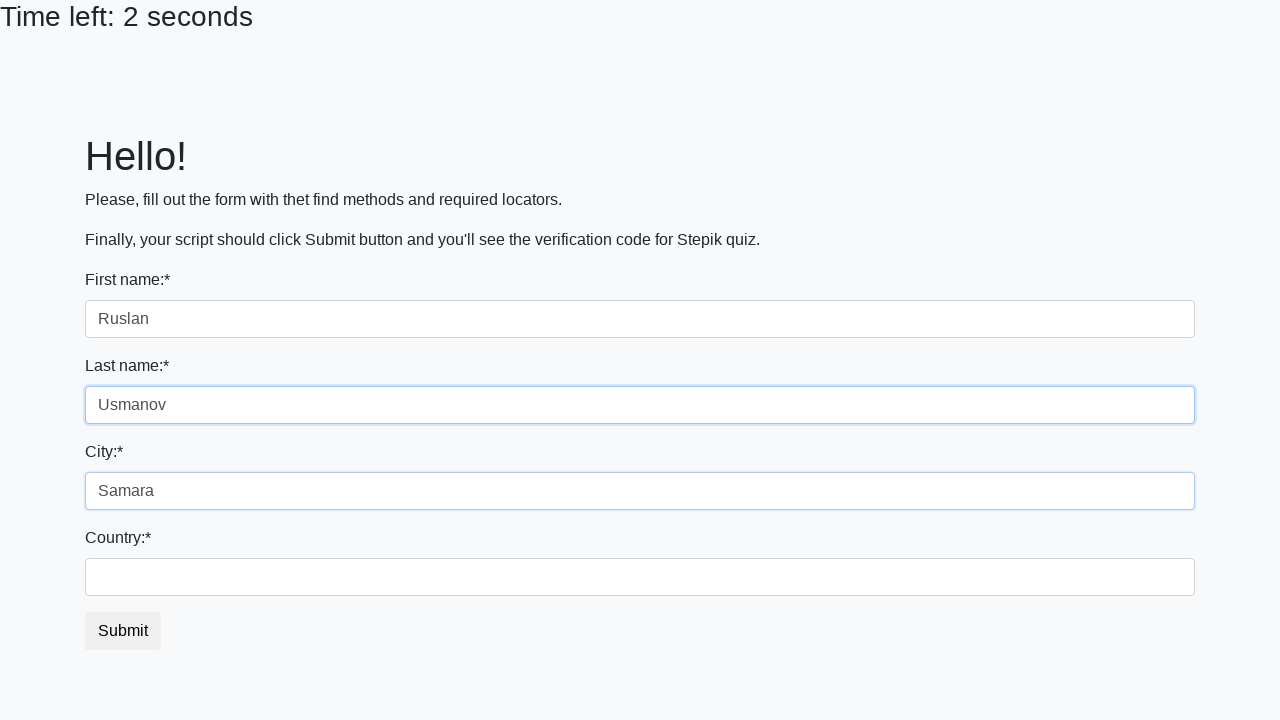

Filled country field with 'Russia' on #country
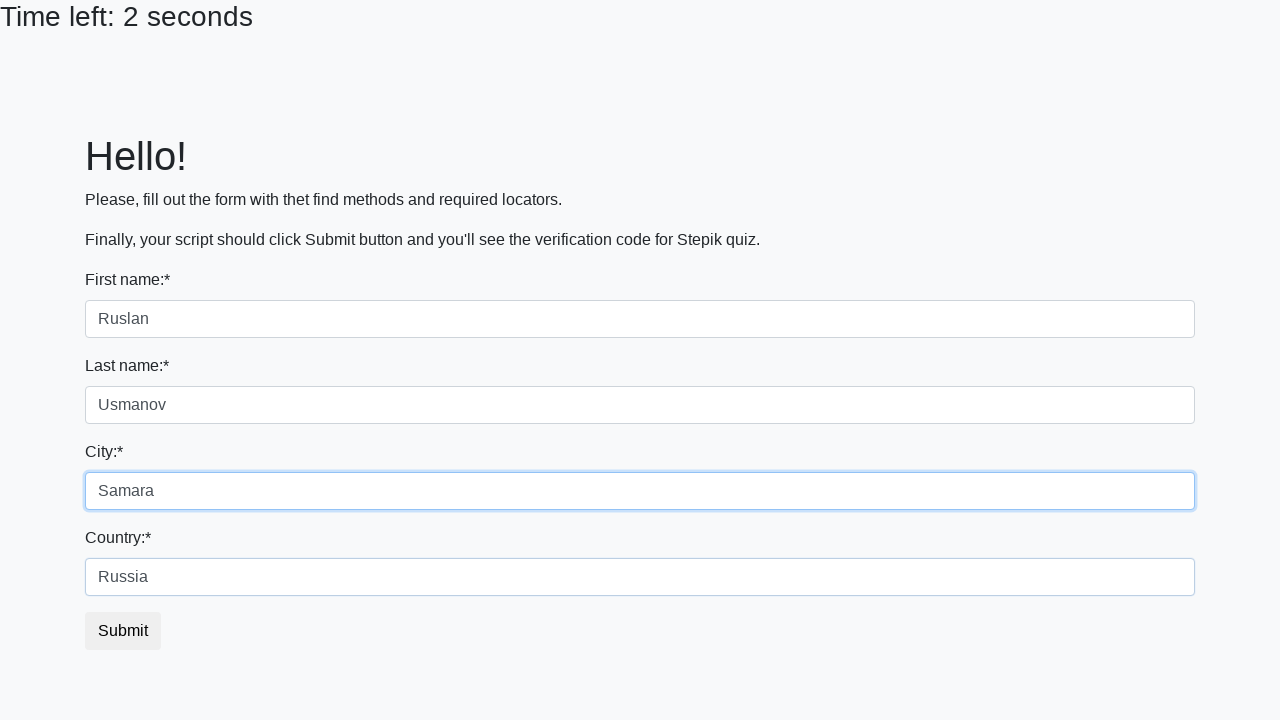

Clicked submit button to complete form submission at (123, 631) on button.btn
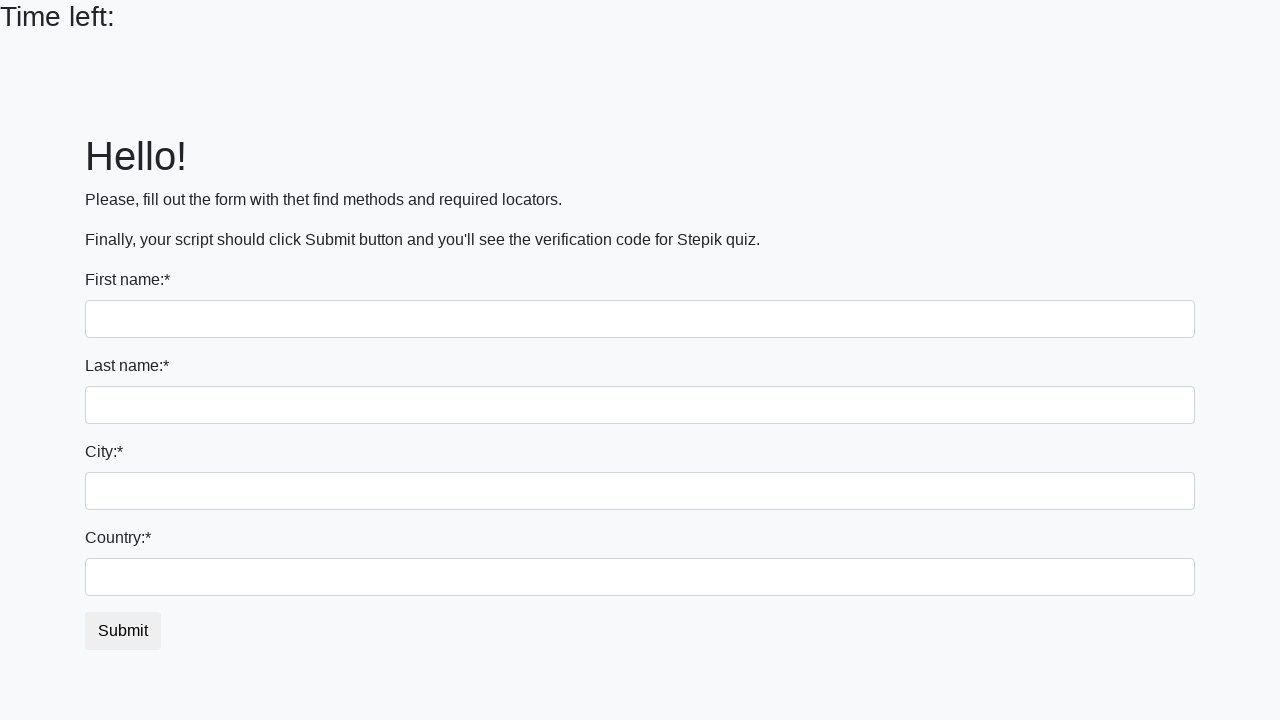

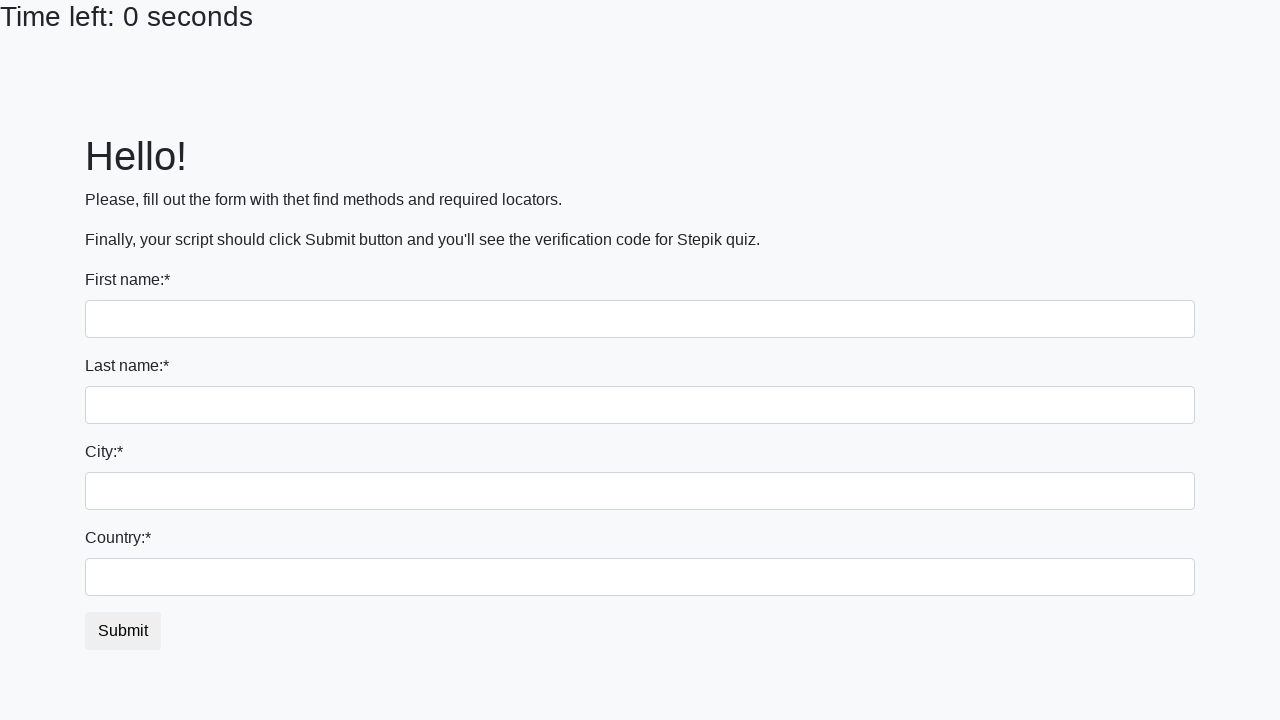